Tests radio button selection functionality by clicking on the Linux radio button and then selecting another radio button by index

Starting URL: https://cursoautomacao.netlify.app

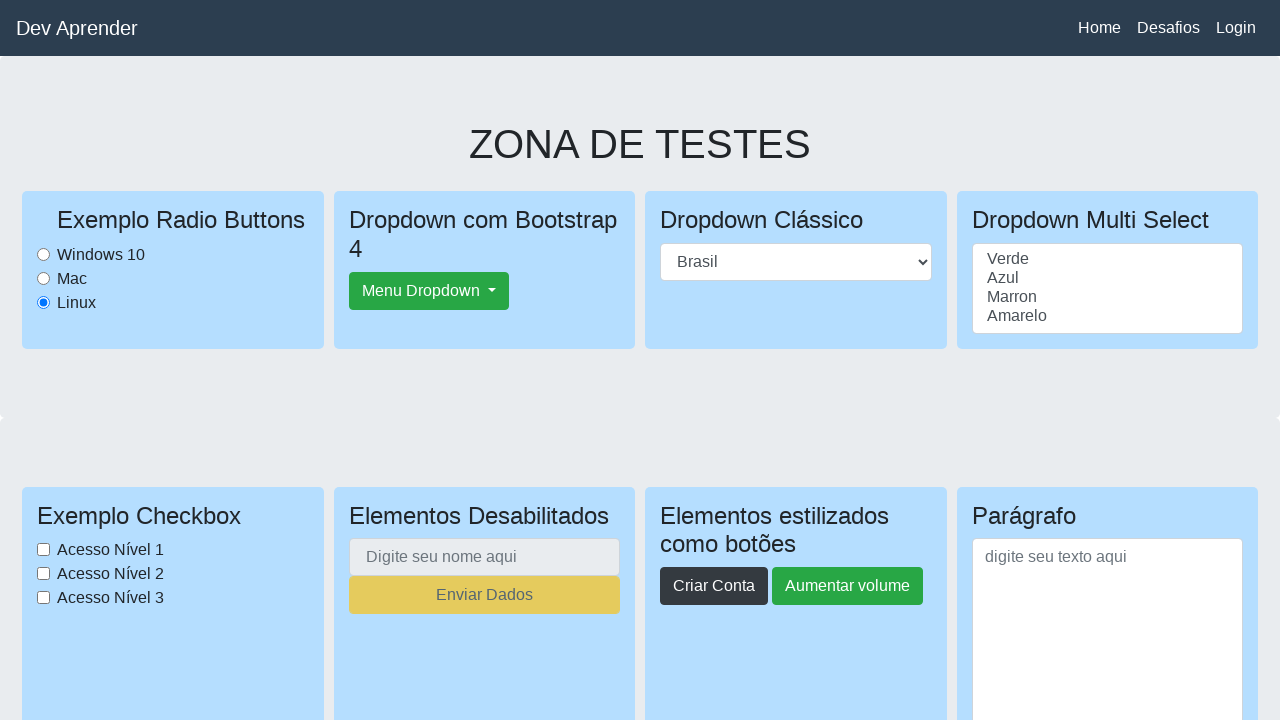

Clicked on the Linux radio button at (44, 302) on #LinuxRadioButton
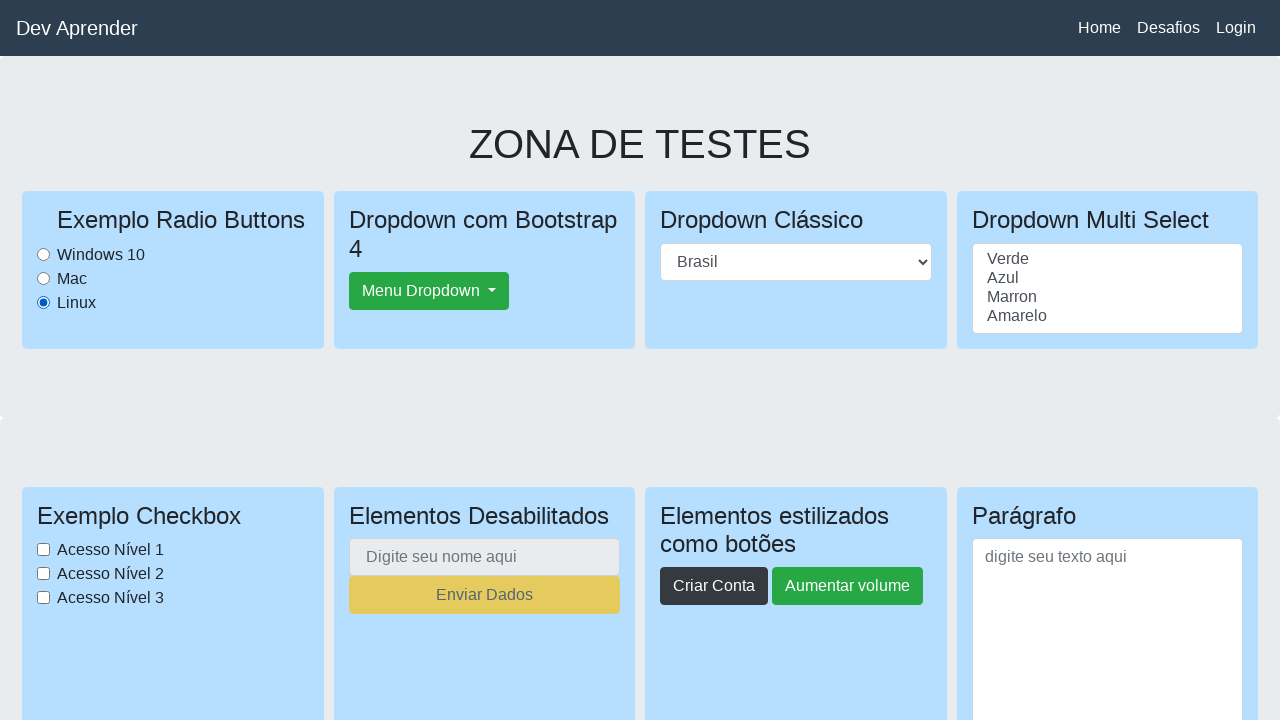

Clicked on the second radio button by index at (44, 278) on input[type='radio'] >> nth=1
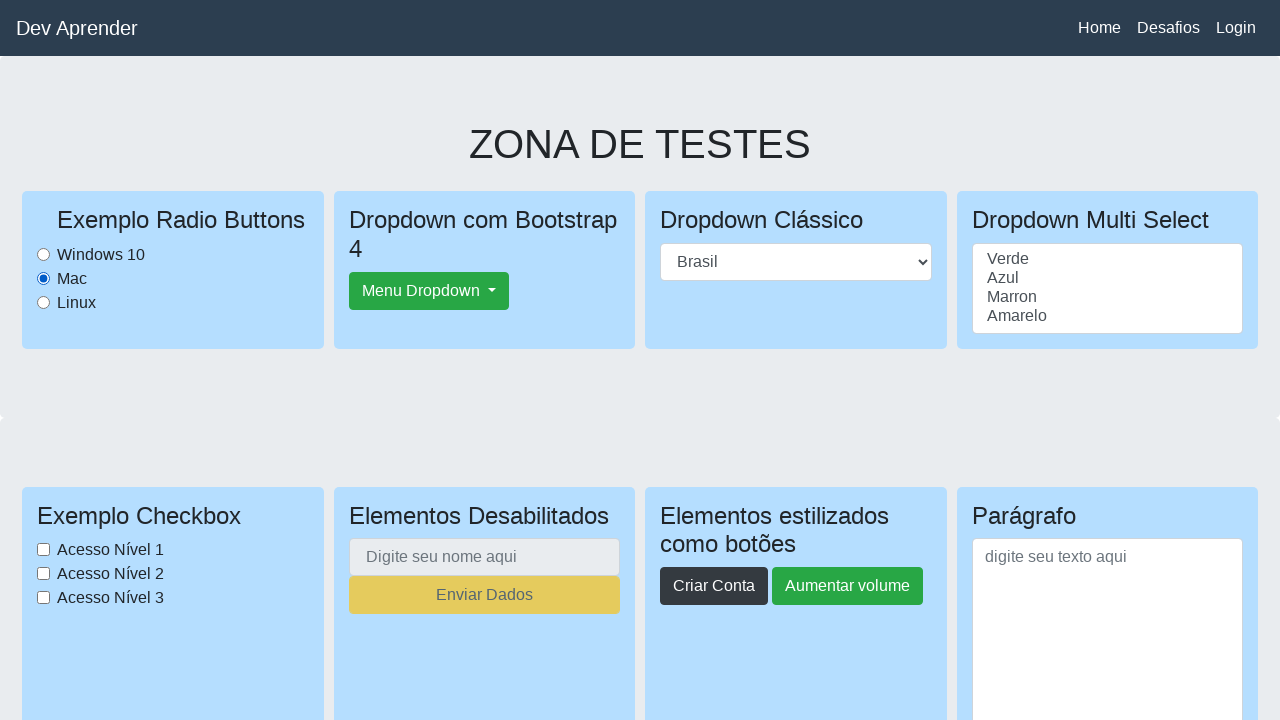

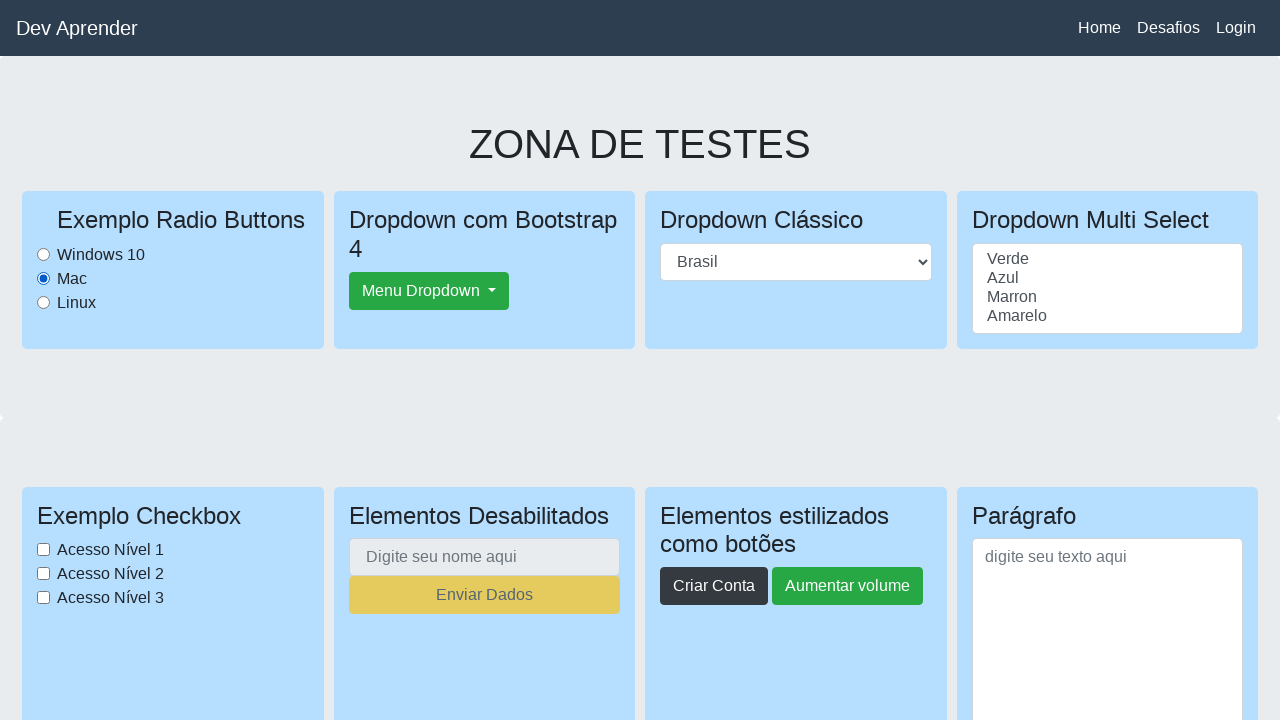